Verifies that the Sign Up link is displayed on the page

Starting URL: https://classic.freecrm.com/index.html

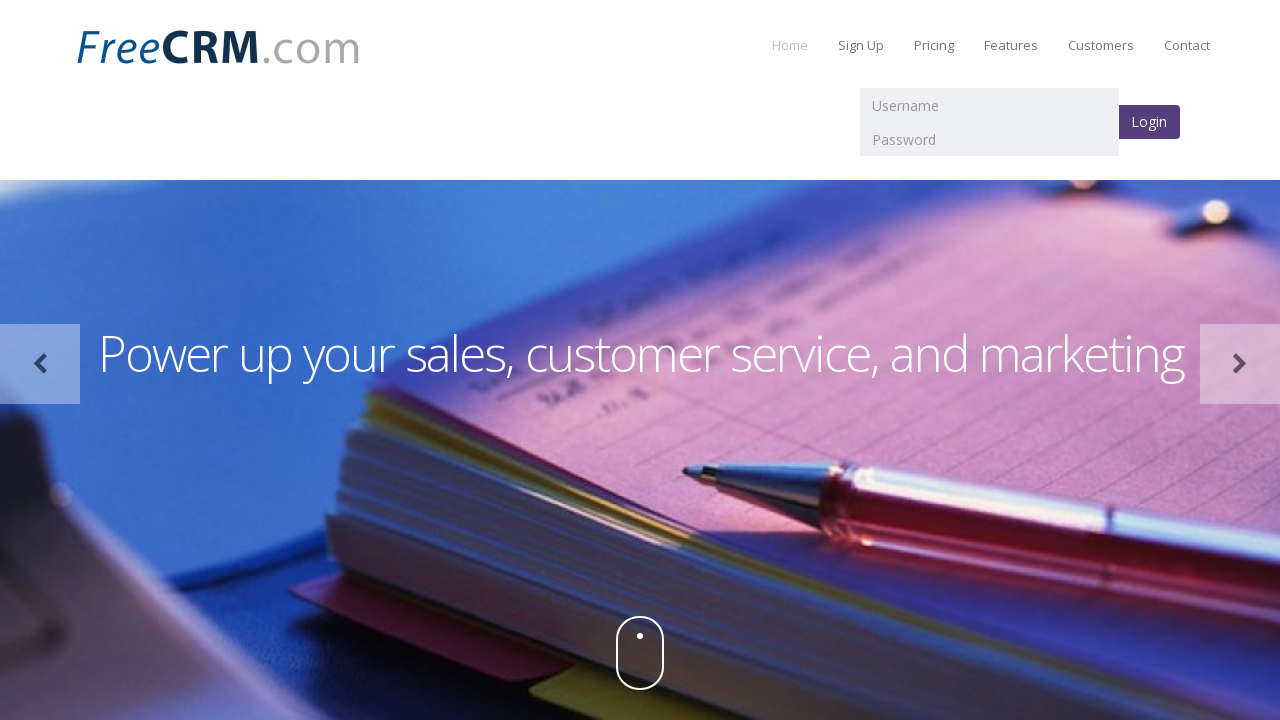

Sign Up link is displayed on the page
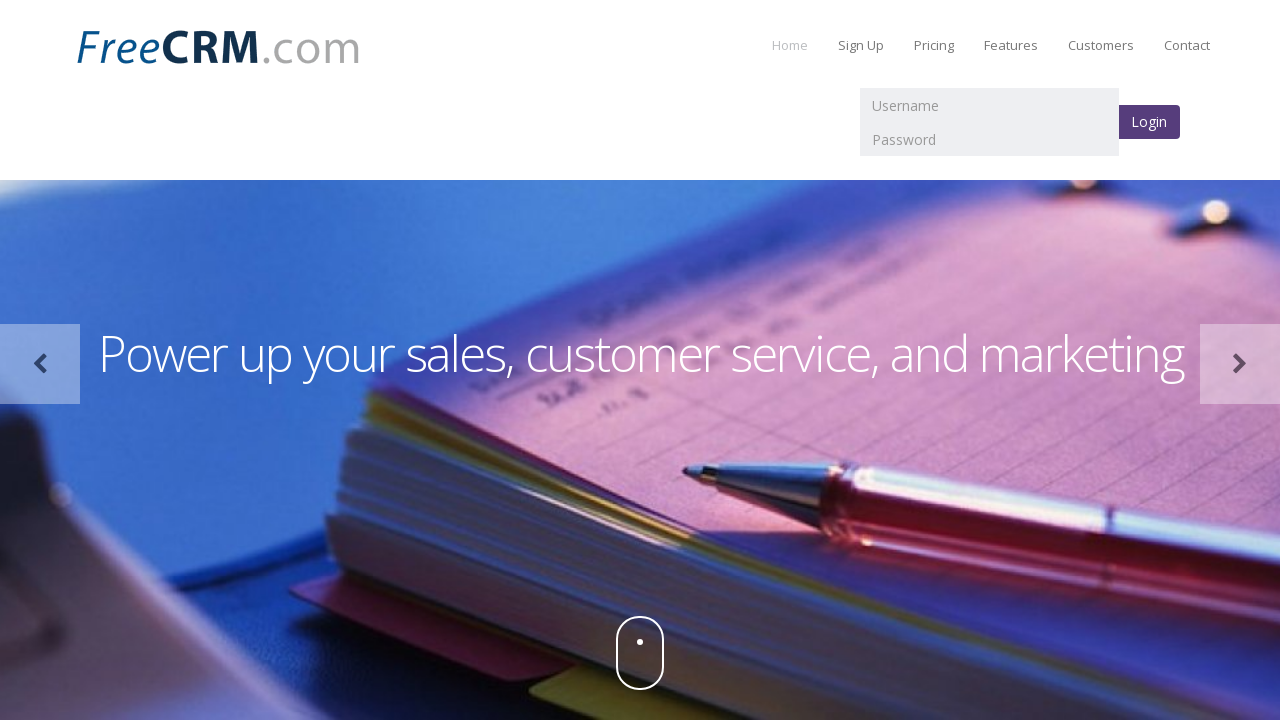

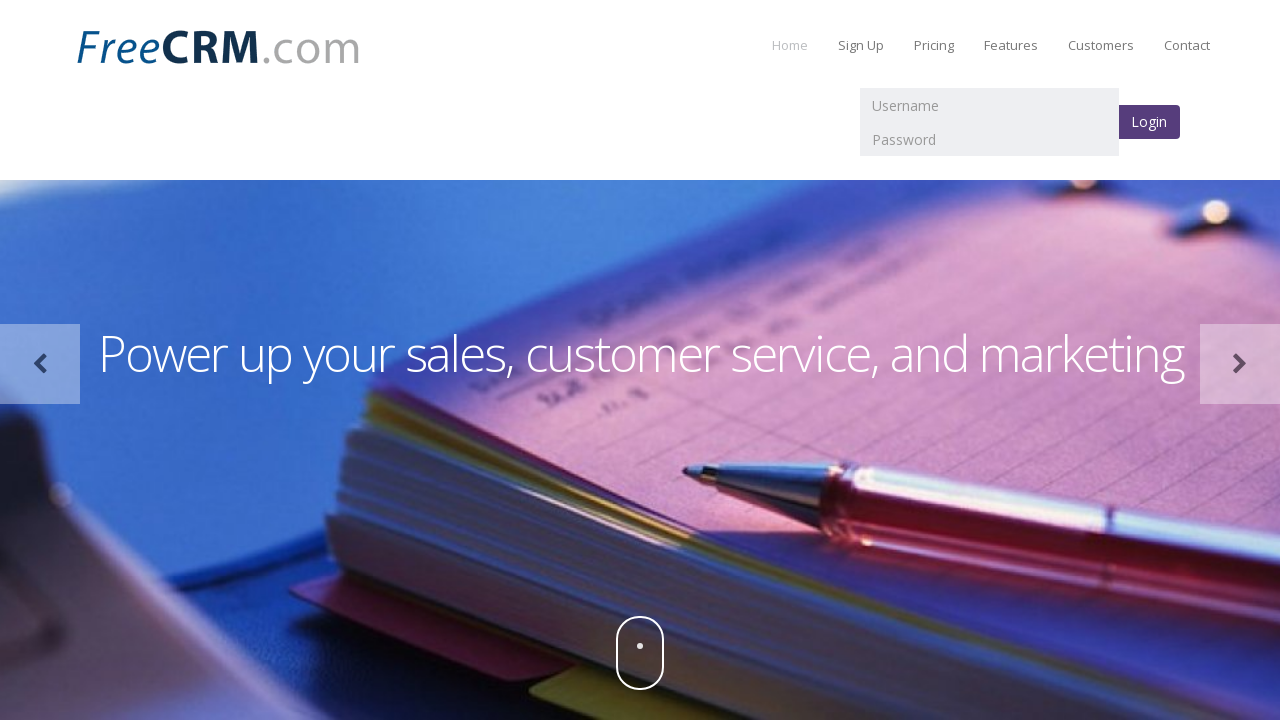